Tests that the Clear completed button displays correct text when items are completed

Starting URL: https://demo.playwright.dev/todomvc

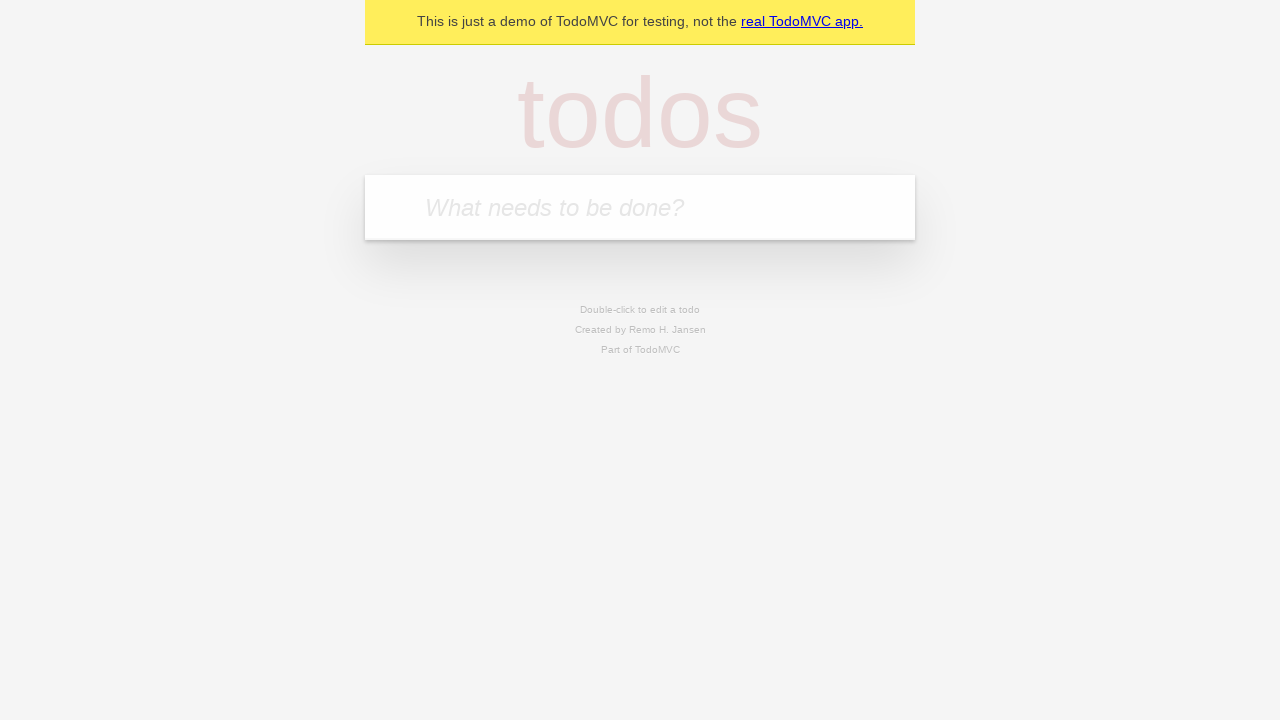

Filled todo input with 'buy some cheese' on internal:attr=[placeholder="What needs to be done?"i]
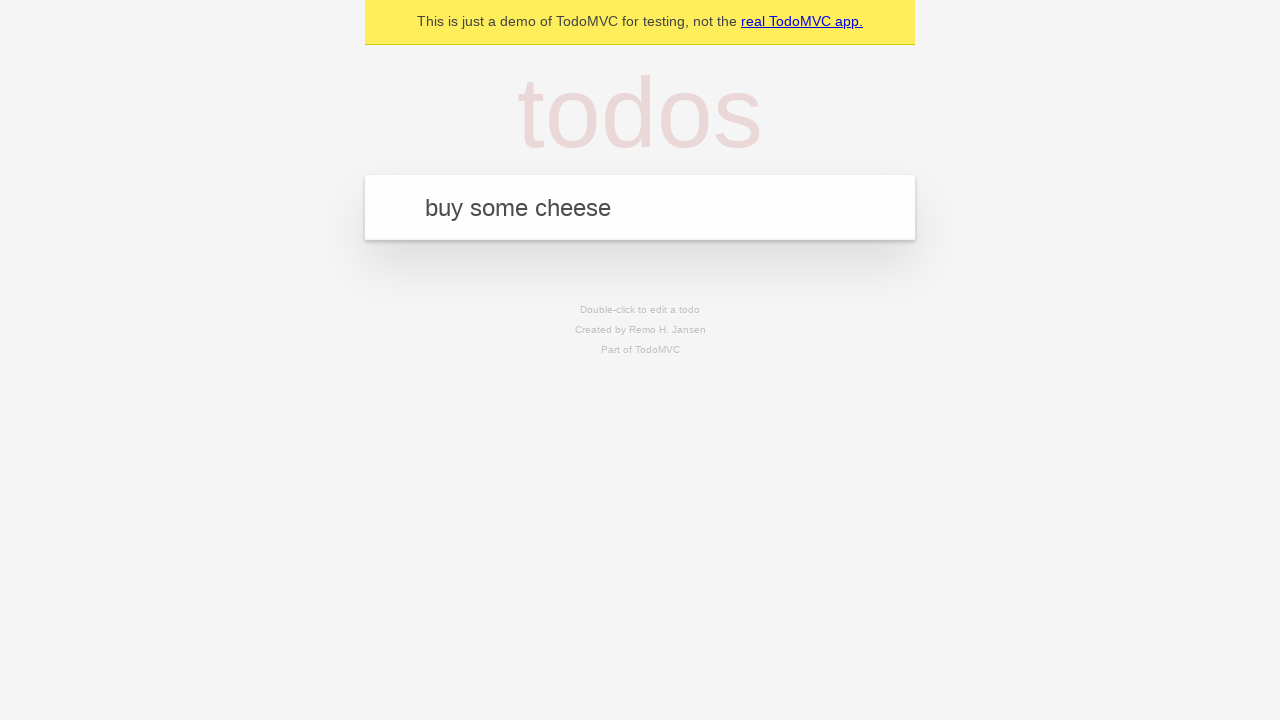

Pressed Enter to add first todo on internal:attr=[placeholder="What needs to be done?"i]
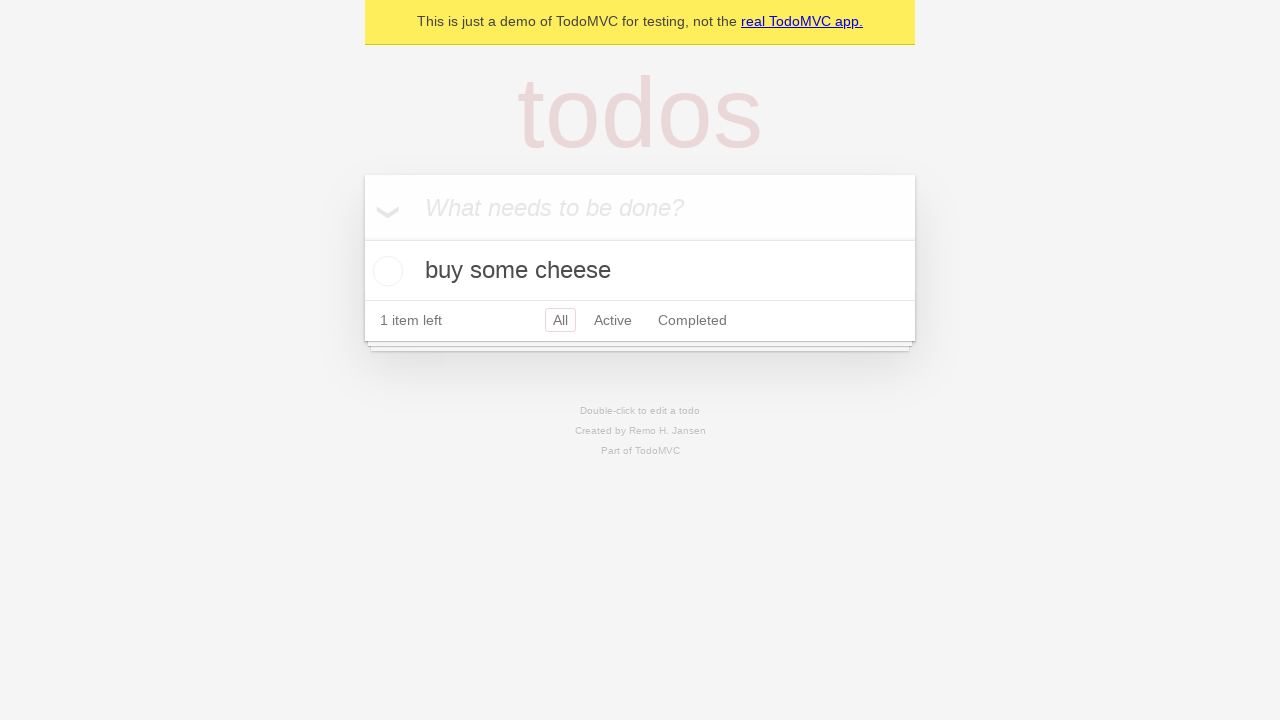

Filled todo input with 'feed the cat' on internal:attr=[placeholder="What needs to be done?"i]
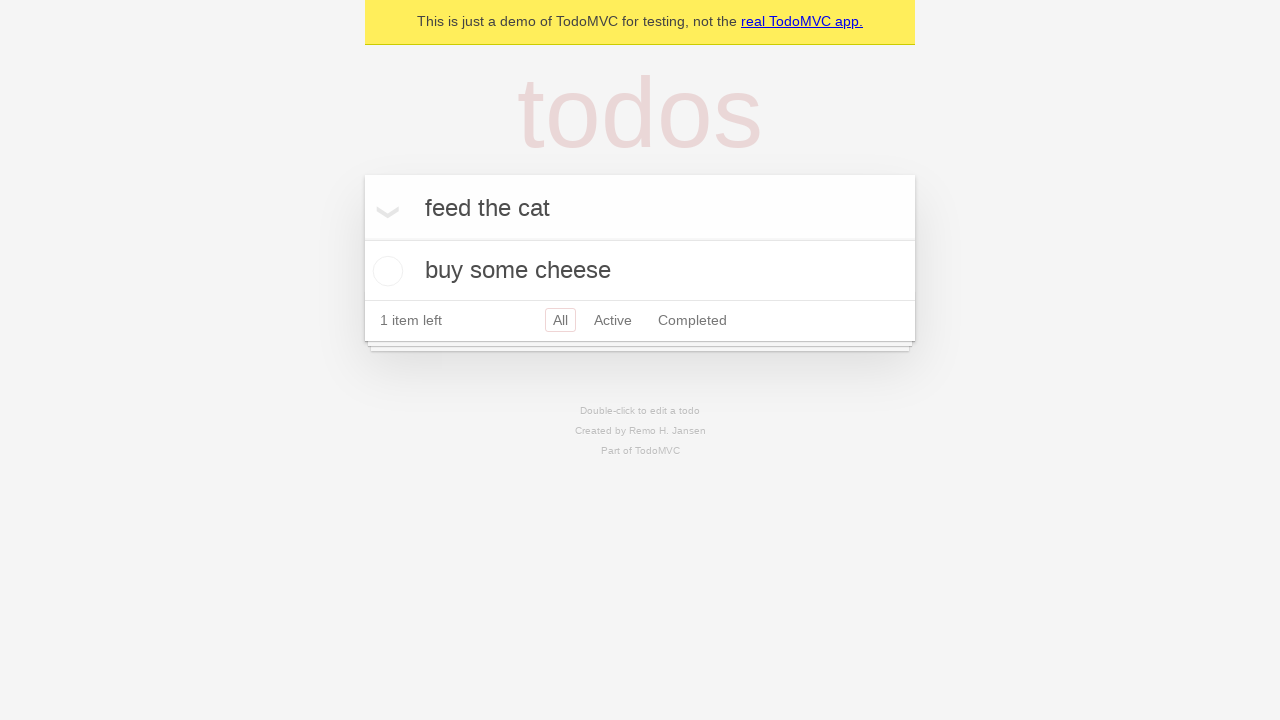

Pressed Enter to add second todo on internal:attr=[placeholder="What needs to be done?"i]
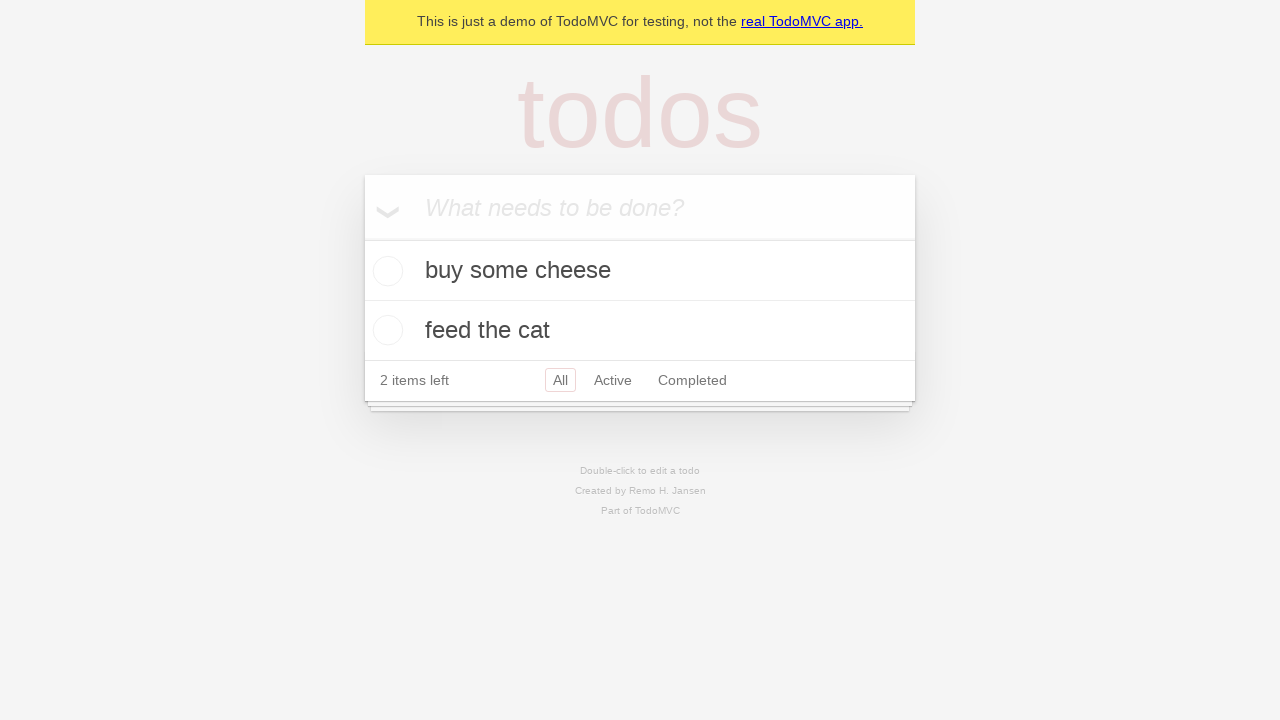

Filled todo input with 'book a doctors appointment' on internal:attr=[placeholder="What needs to be done?"i]
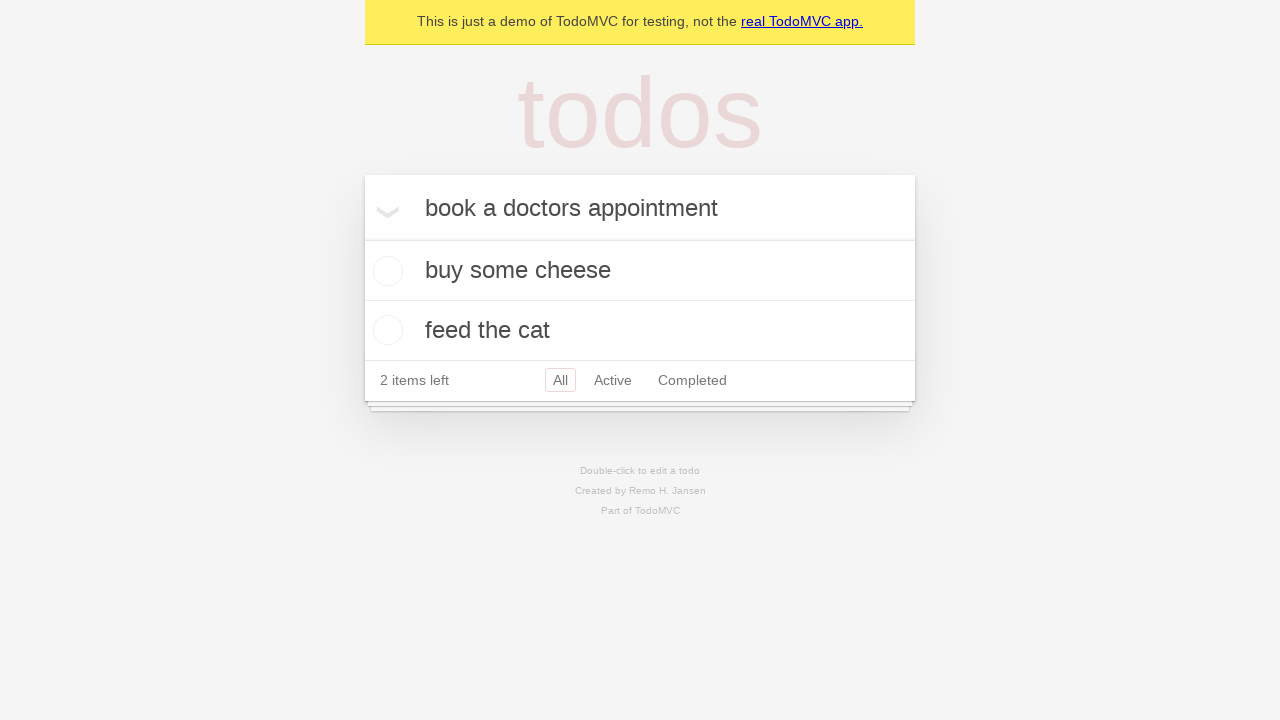

Pressed Enter to add third todo on internal:attr=[placeholder="What needs to be done?"i]
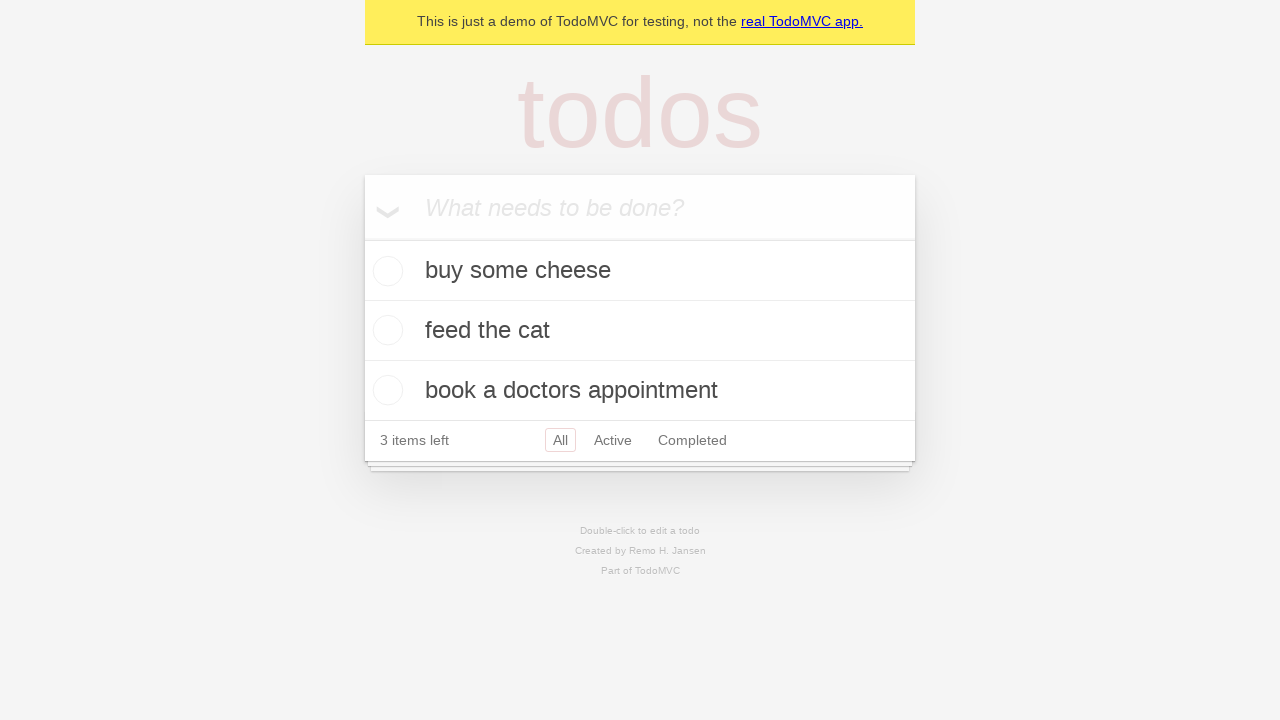

Checked first todo item as completed at (385, 271) on .todo-list li .toggle >> nth=0
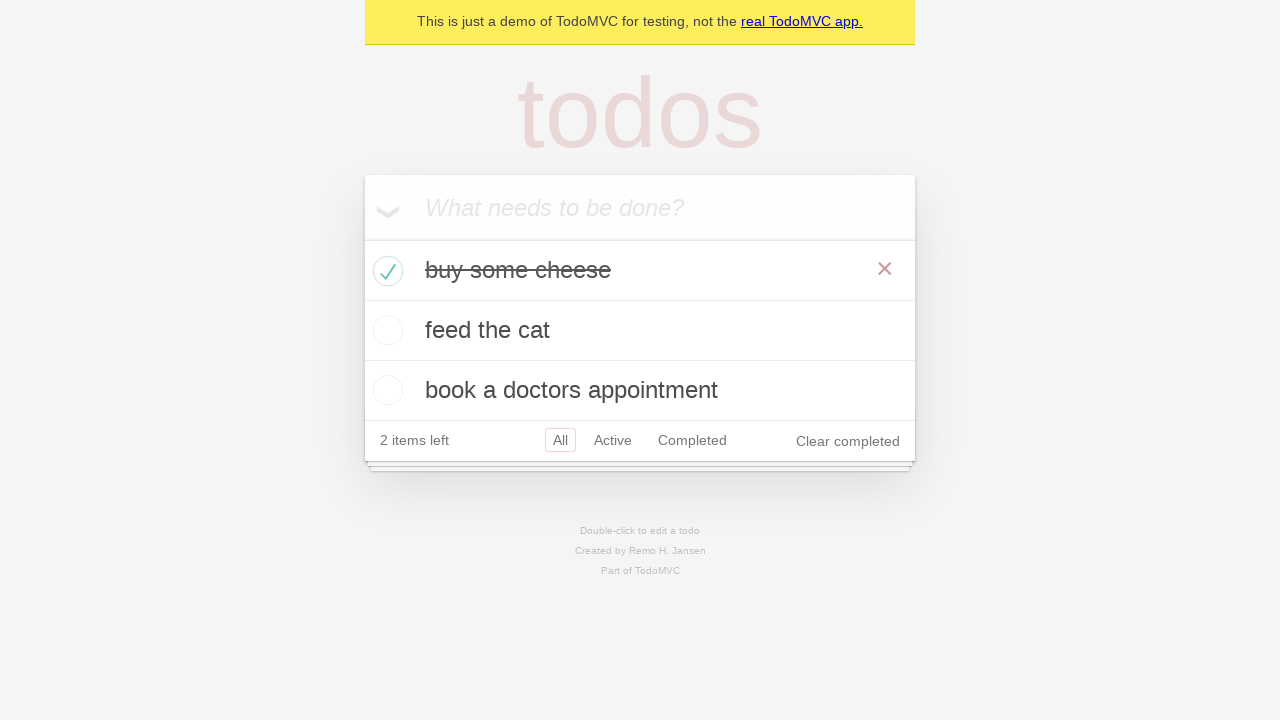

Clear completed button appeared and is visible
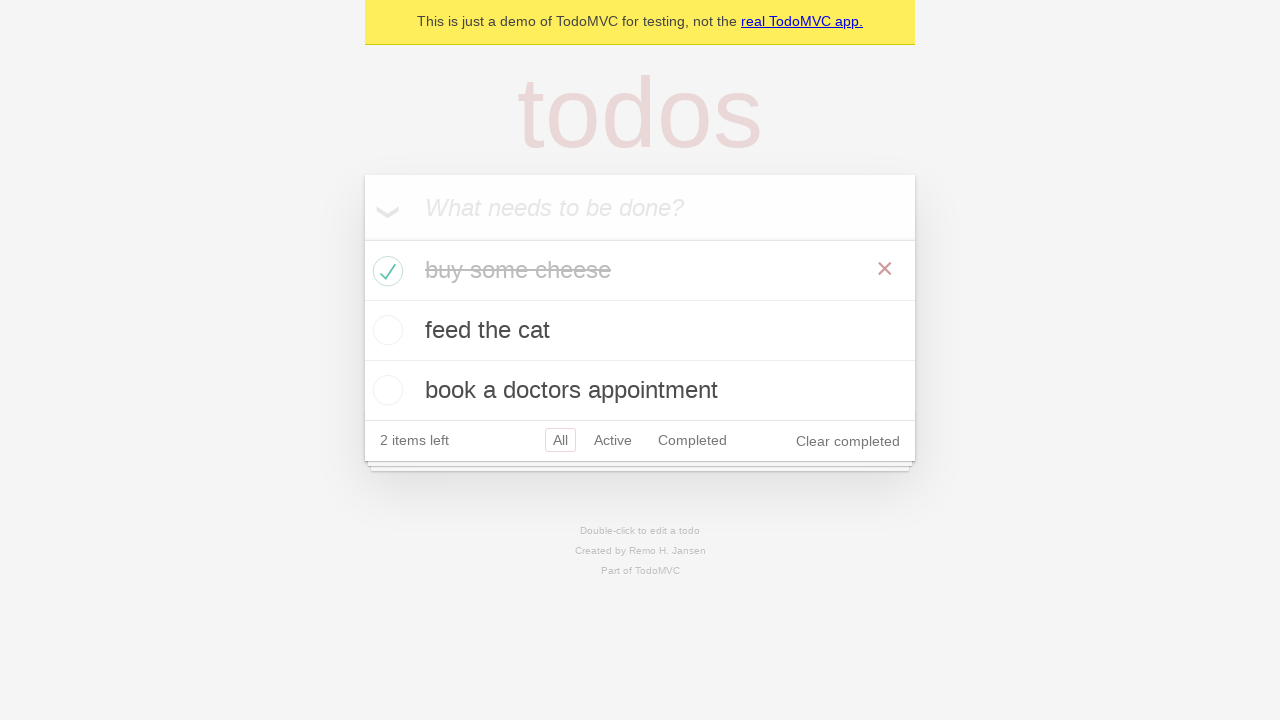

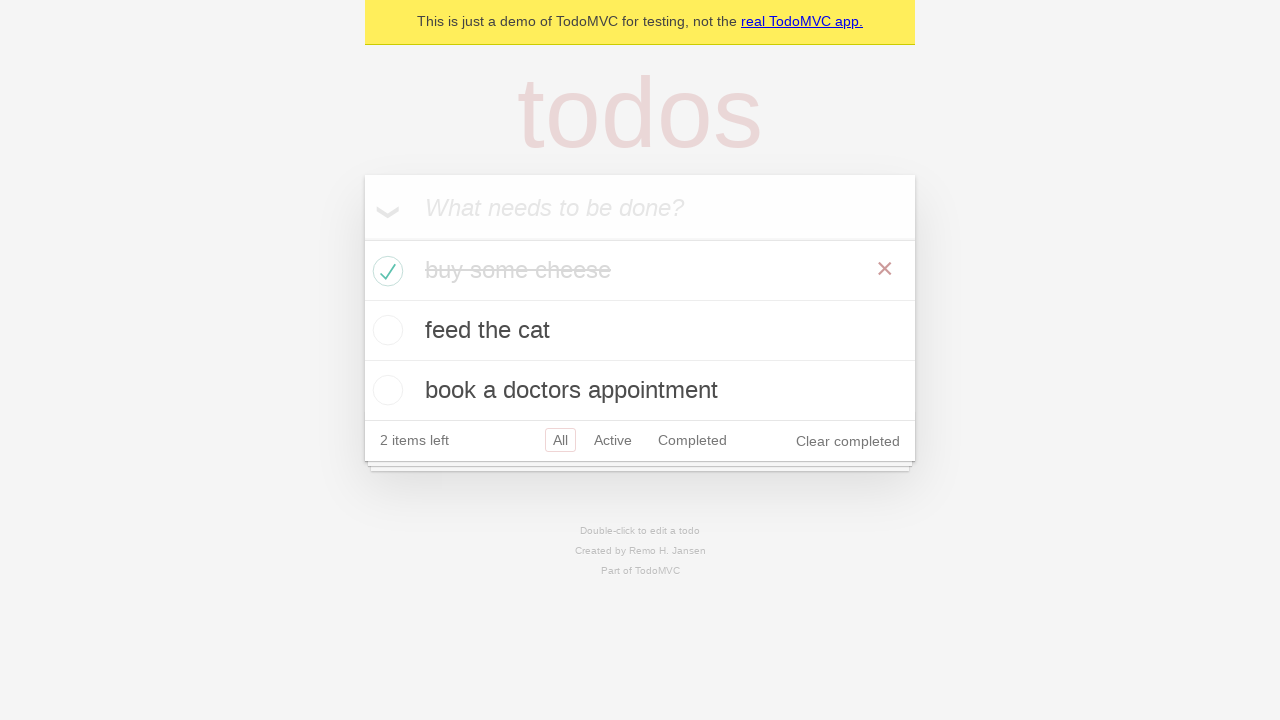